Tests drag and drop functionality by dragging an element and dropping it onto a target area on the jQuery UI demo page

Starting URL: https://jqueryui.com/droppable/

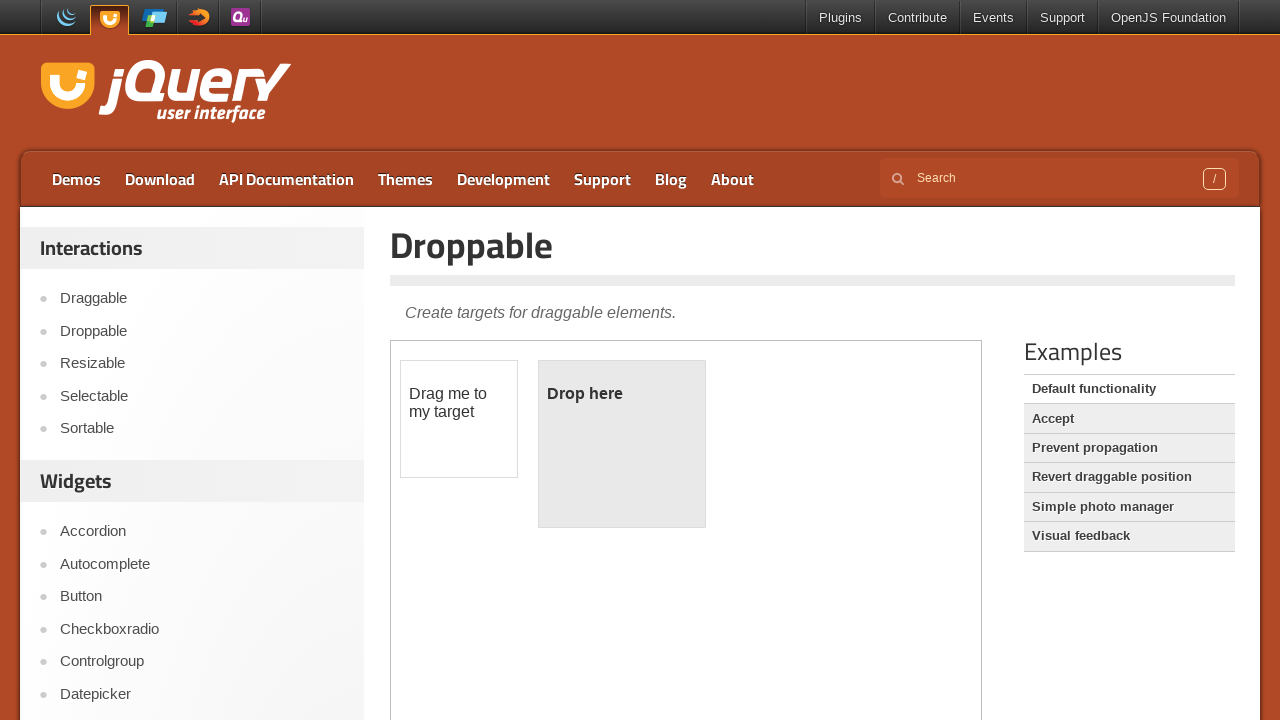

Located the demo iframe
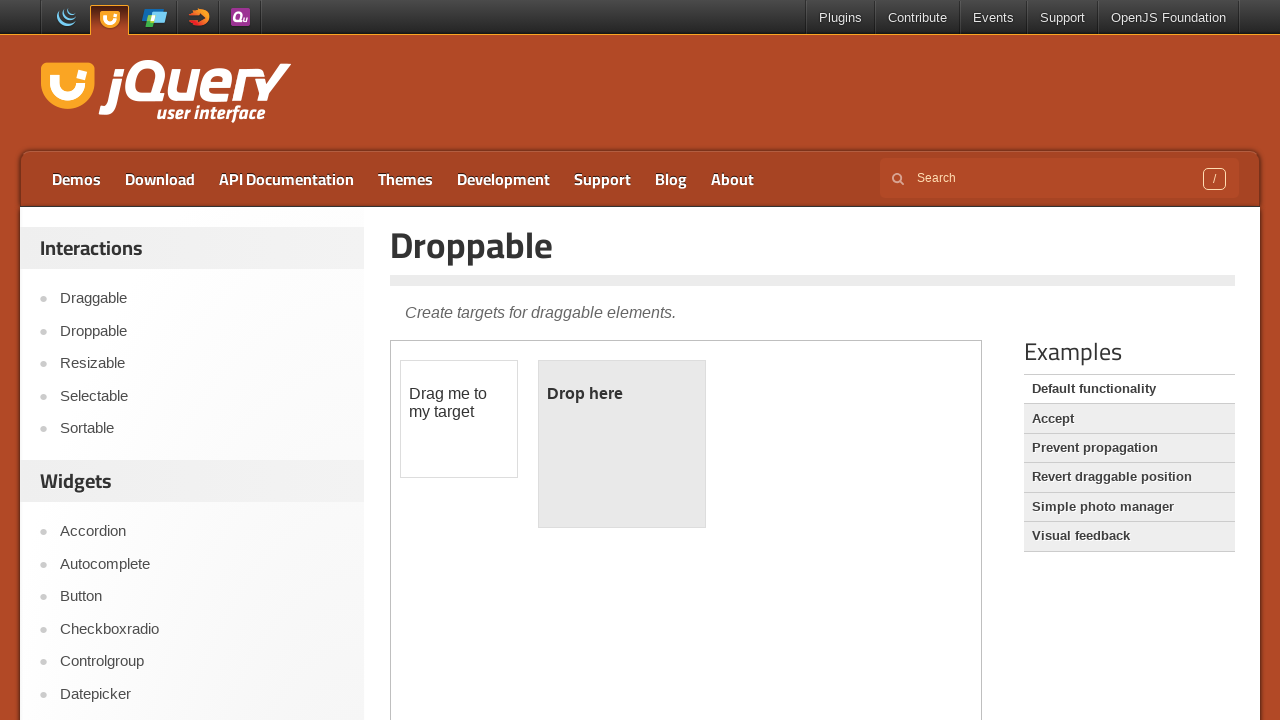

Located the draggable element
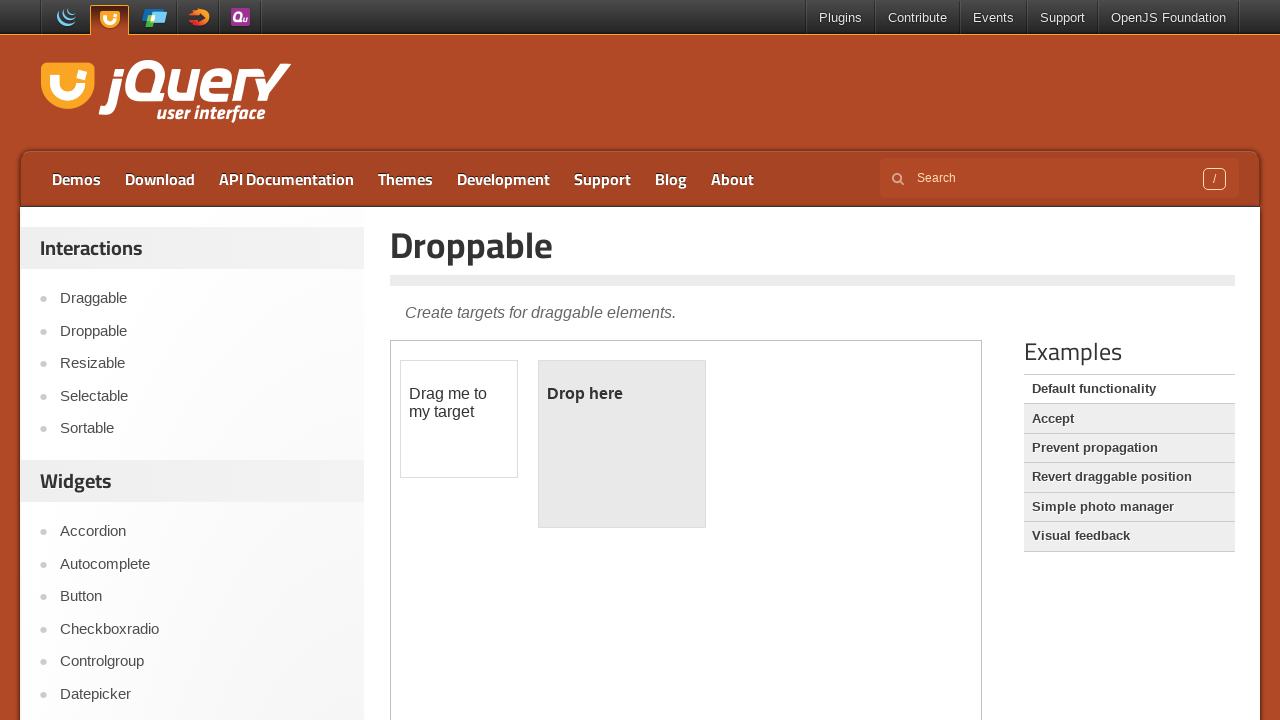

Located the droppable target element
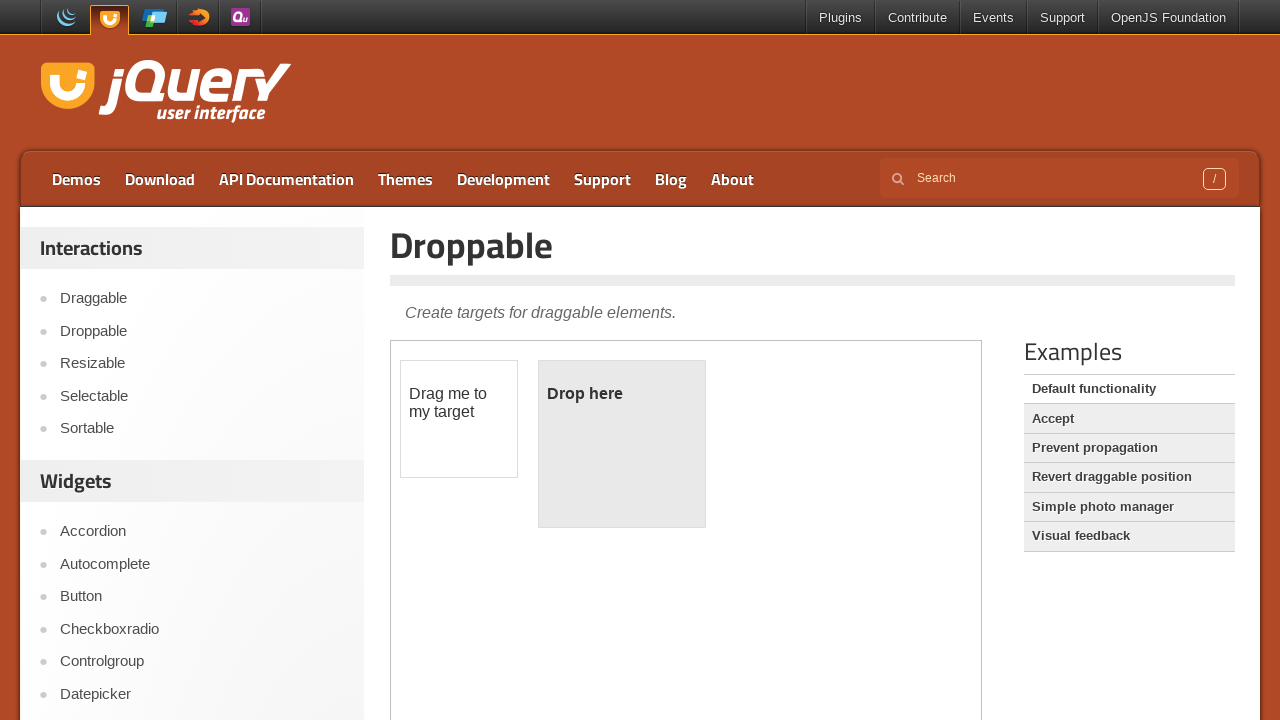

Dragged element onto droppable target at (622, 444)
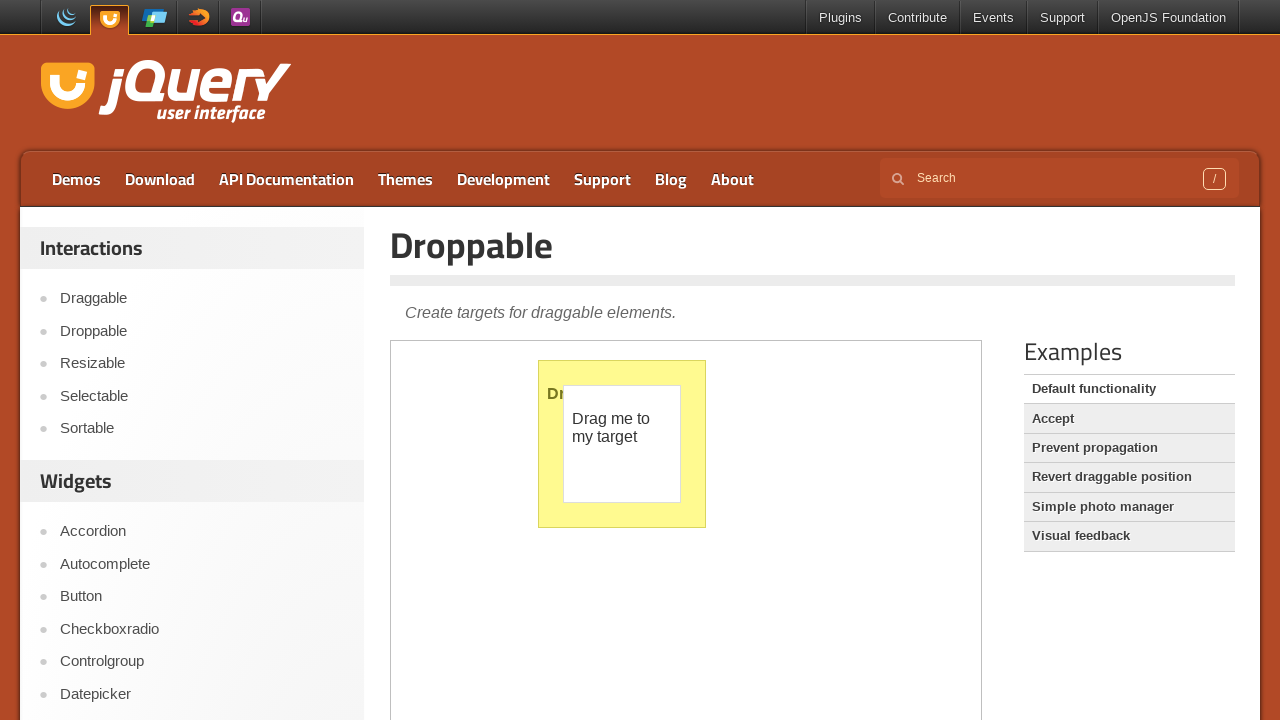

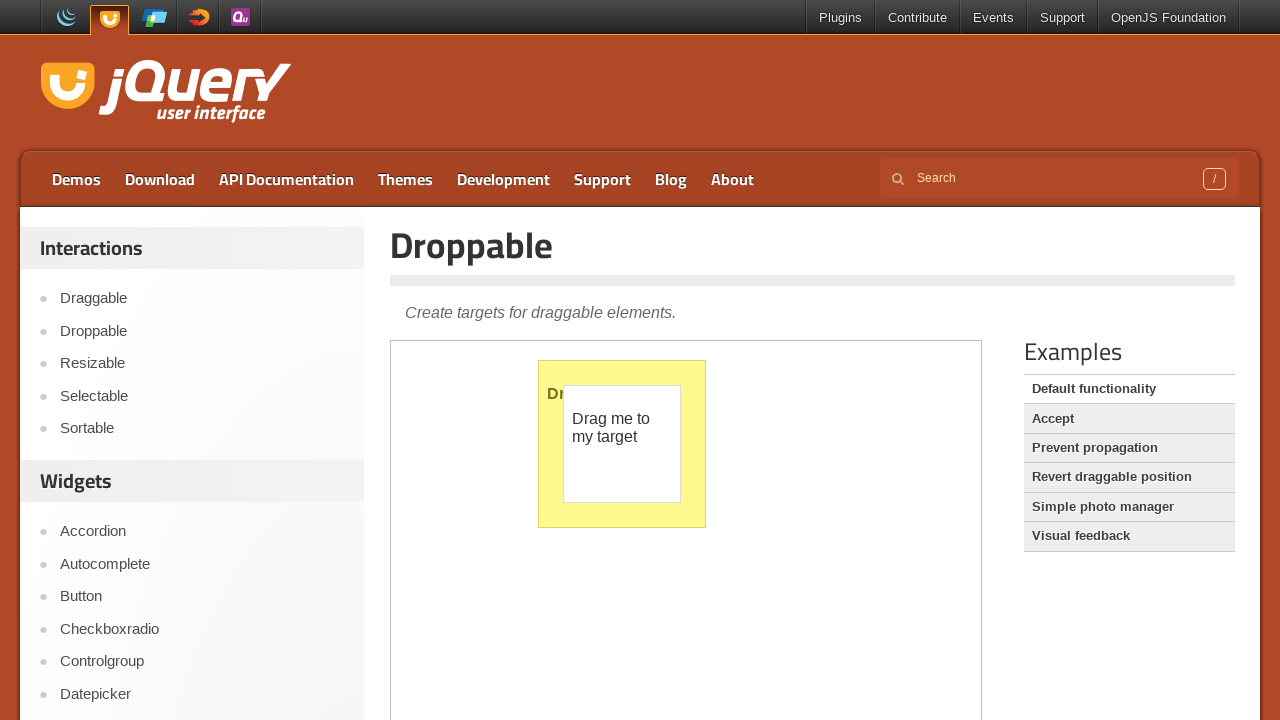